Creates a CD case cover by filling in artist name, album title, track names, and selecting case type and paper size options before submitting the form

Starting URL: http://www.papercdcase.com/index.php

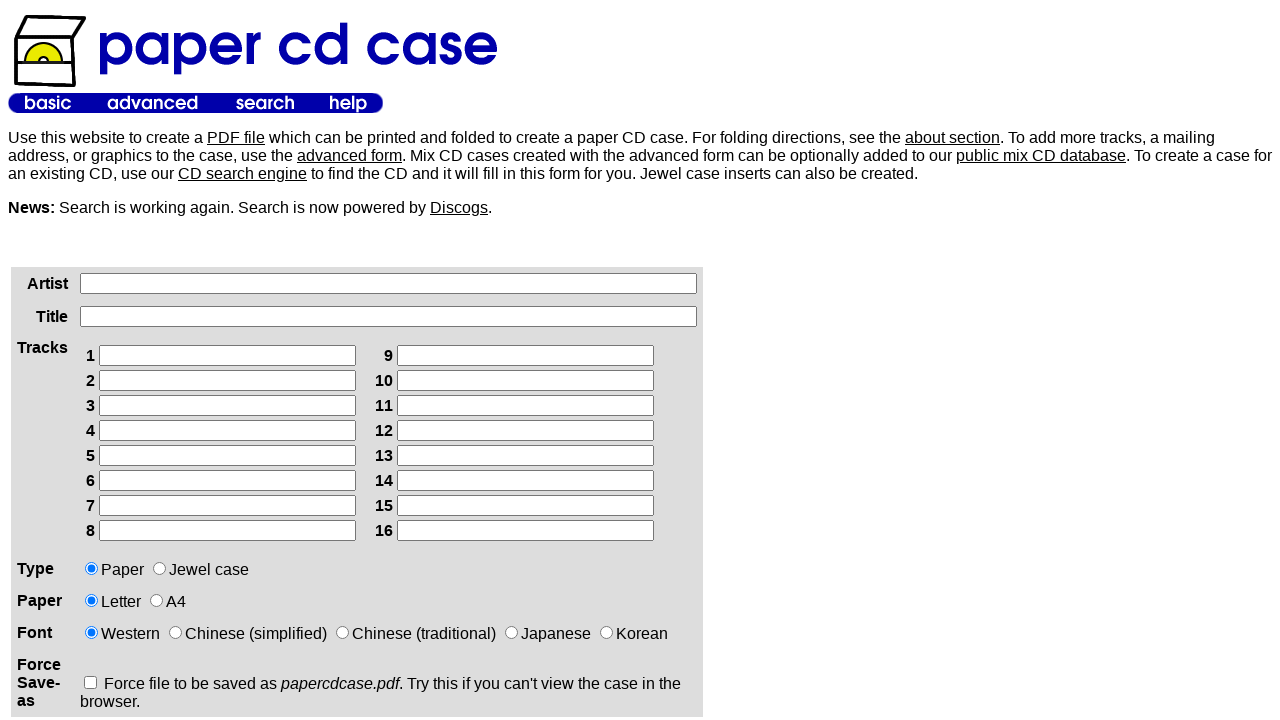

Filled artist name field with 'Eminem' on xpath=/html/body/table[2]/tbody/tr/td[1]/div/form/table/tbody/tr[1]/td[2]/input
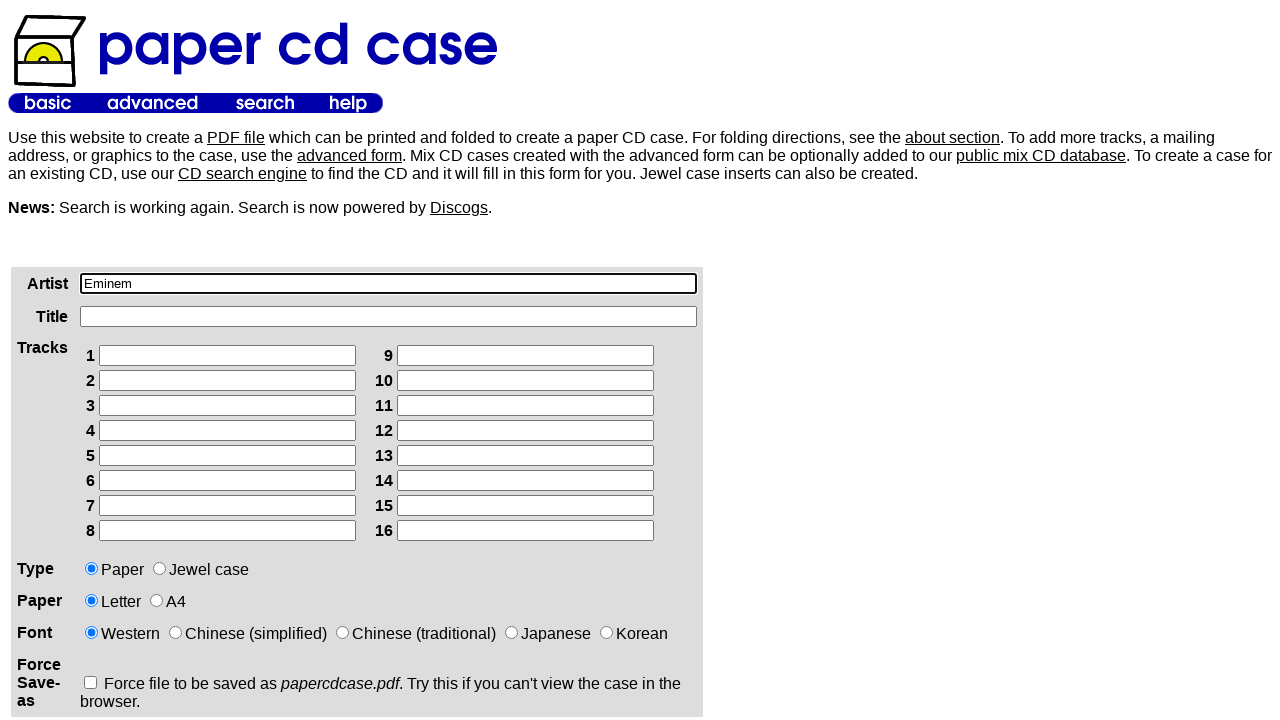

Filled album title field with 'The Marshall Mathers LP' on xpath=/html/body/table[2]/tbody/tr/td[1]/div/form/table/tbody/tr[2]/td[2]/input
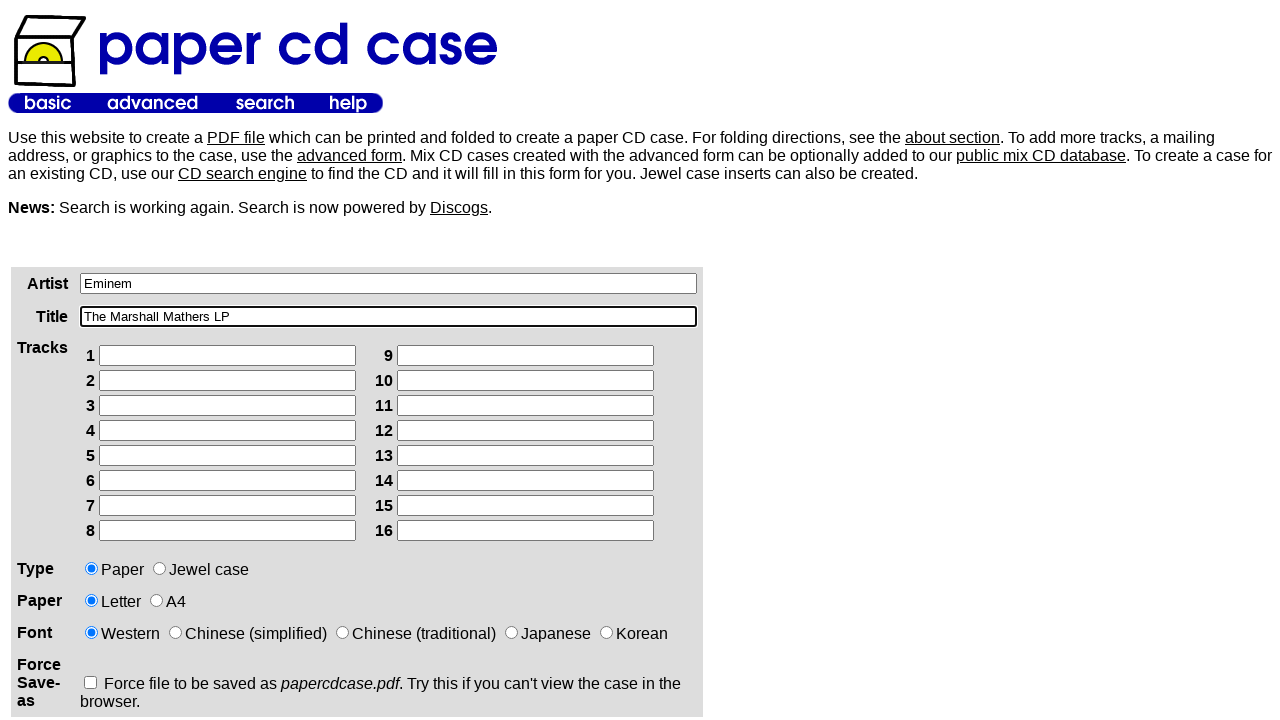

Filled track 1 with 'Public Service Announcement 2000' on xpath=/html/body/table[2]/tbody/tr/td[1]/div/form/table/tbody/tr[3]/td[2]/table/
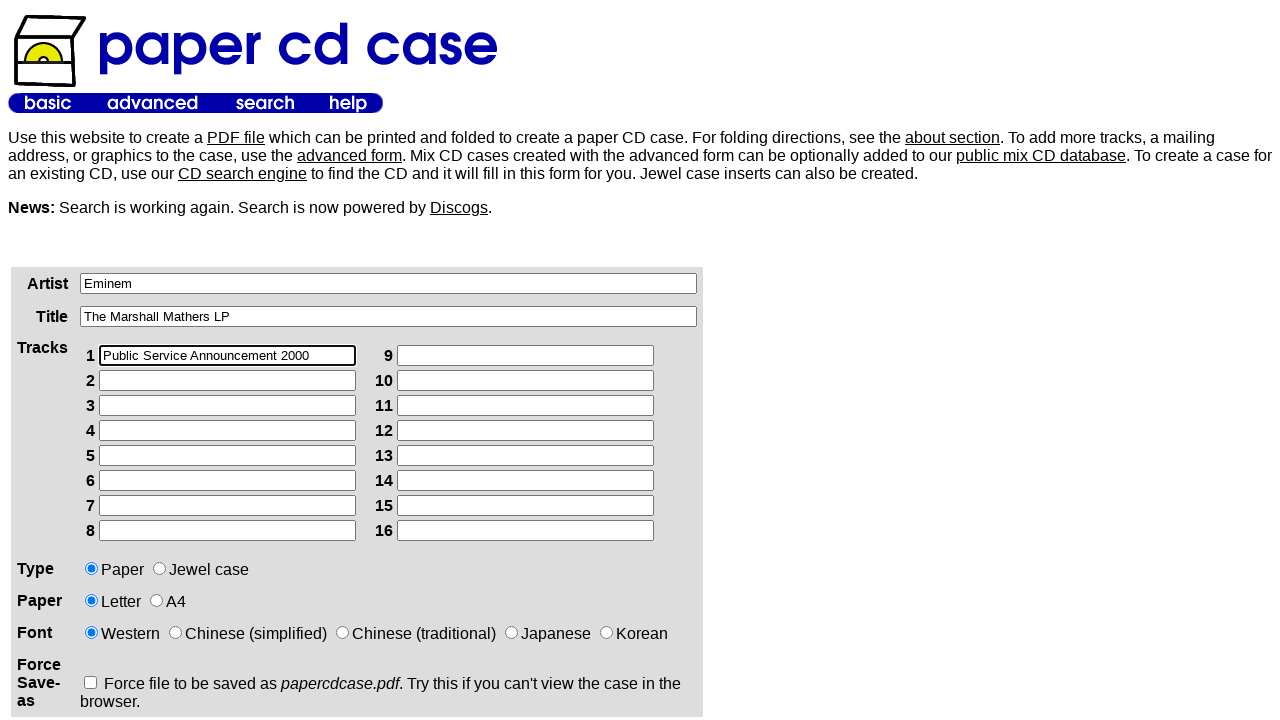

Filled track 2 with 'Kill You' on xpath=/html/body/table[2]/tbody/tr/td[1]/div/form/table/tbody/tr[3]/td[2]/table/
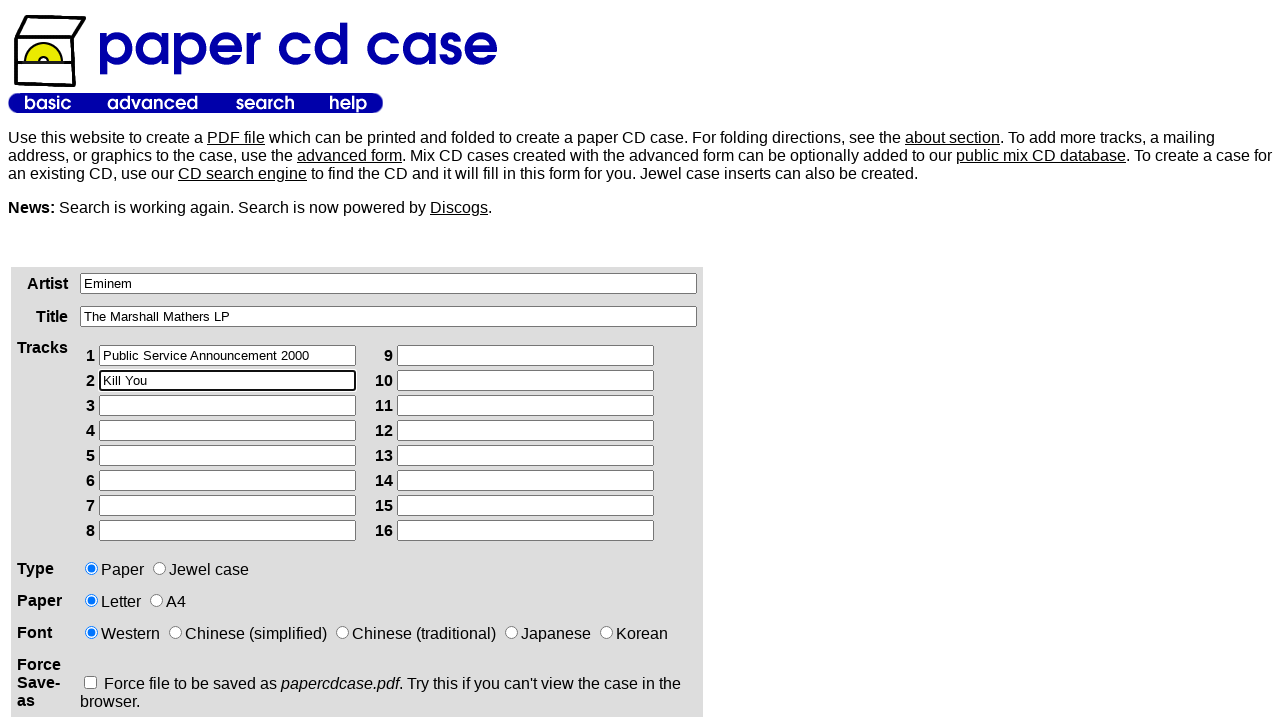

Filled track 3 with 'Stan' on xpath=/html/body/table[2]/tbody/tr/td[1]/div/form/table/tbody/tr[3]/td[2]/table/
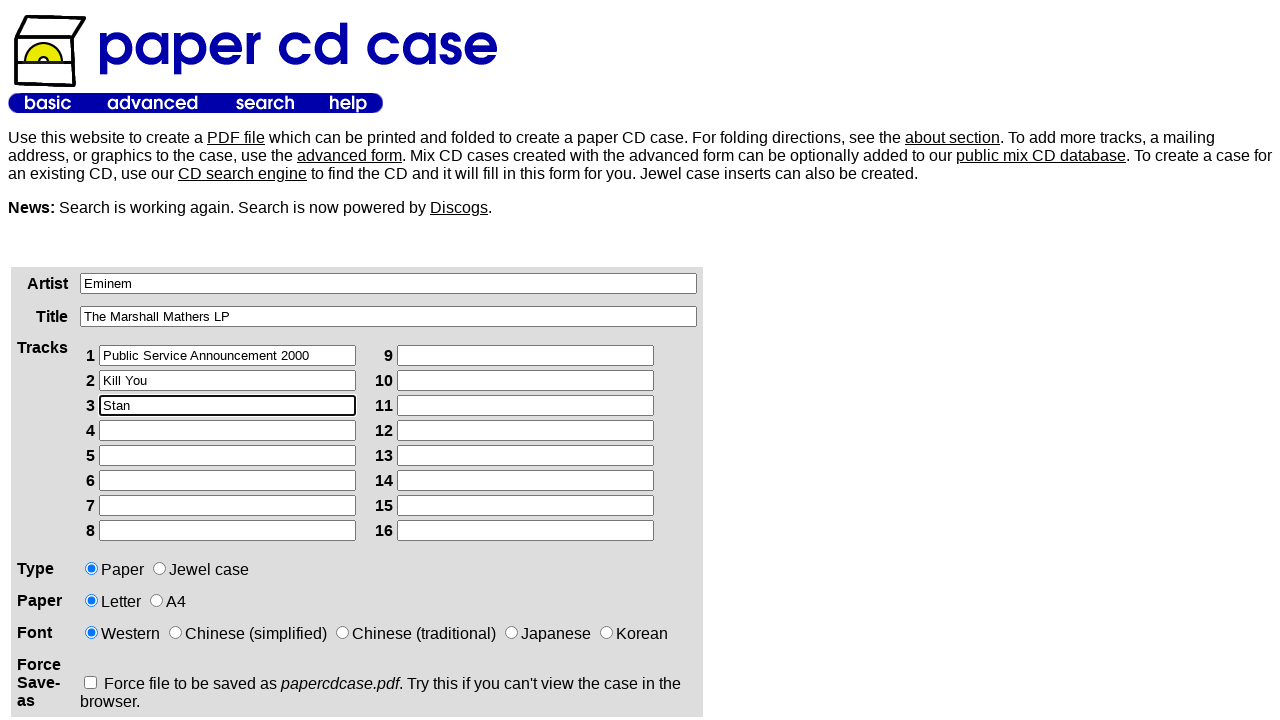

Filled track 4 with 'Paul (Skit)' on xpath=/html/body/table[2]/tbody/tr/td[1]/div/form/table/tbody/tr[3]/td[2]/table/
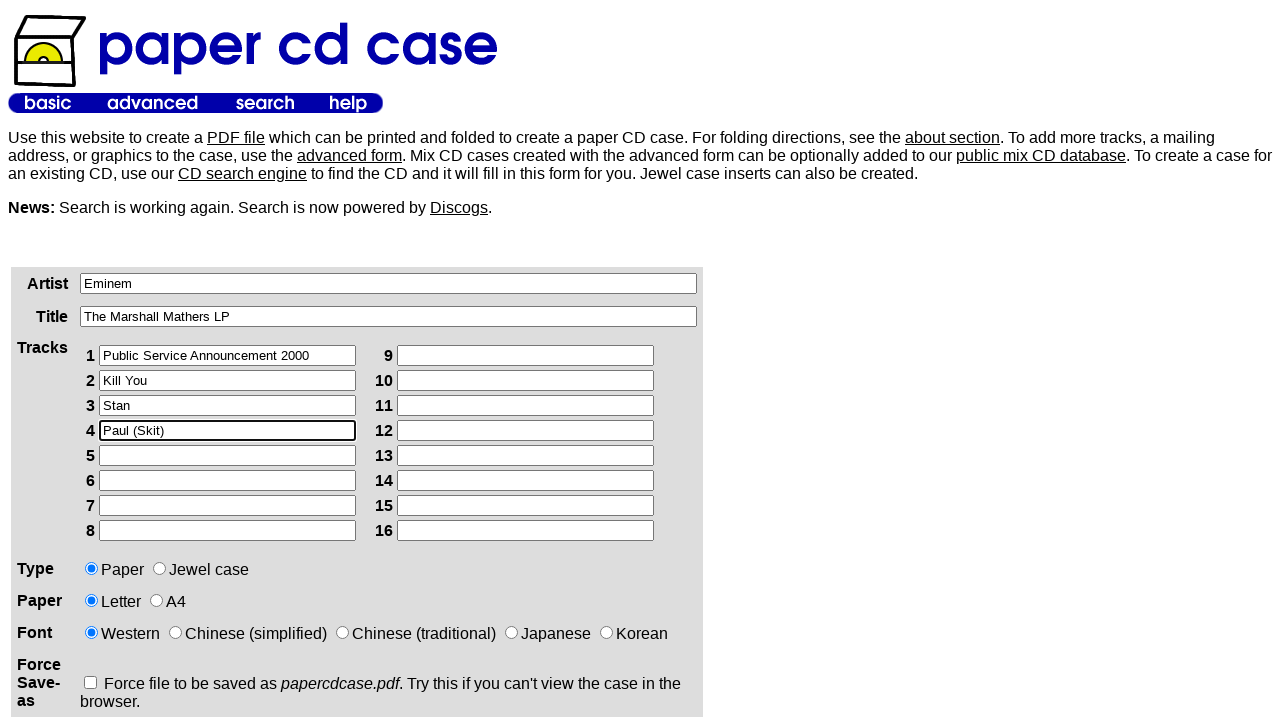

Filled track 5 with 'Who Knew' on xpath=/html/body/table[2]/tbody/tr/td[1]/div/form/table/tbody/tr[3]/td[2]/table/
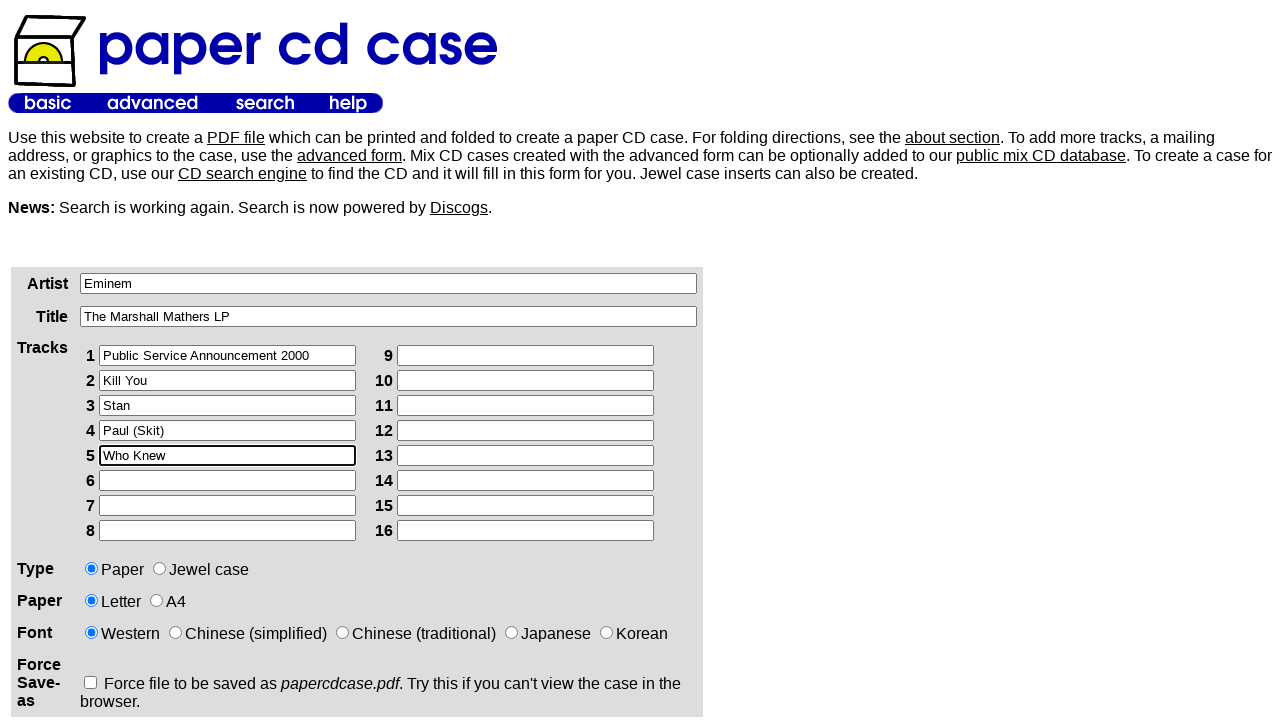

Filled track 6 with 'Steve Berman (Skit)' on xpath=/html/body/table[2]/tbody/tr/td[1]/div/form/table/tbody/tr[3]/td[2]/table/
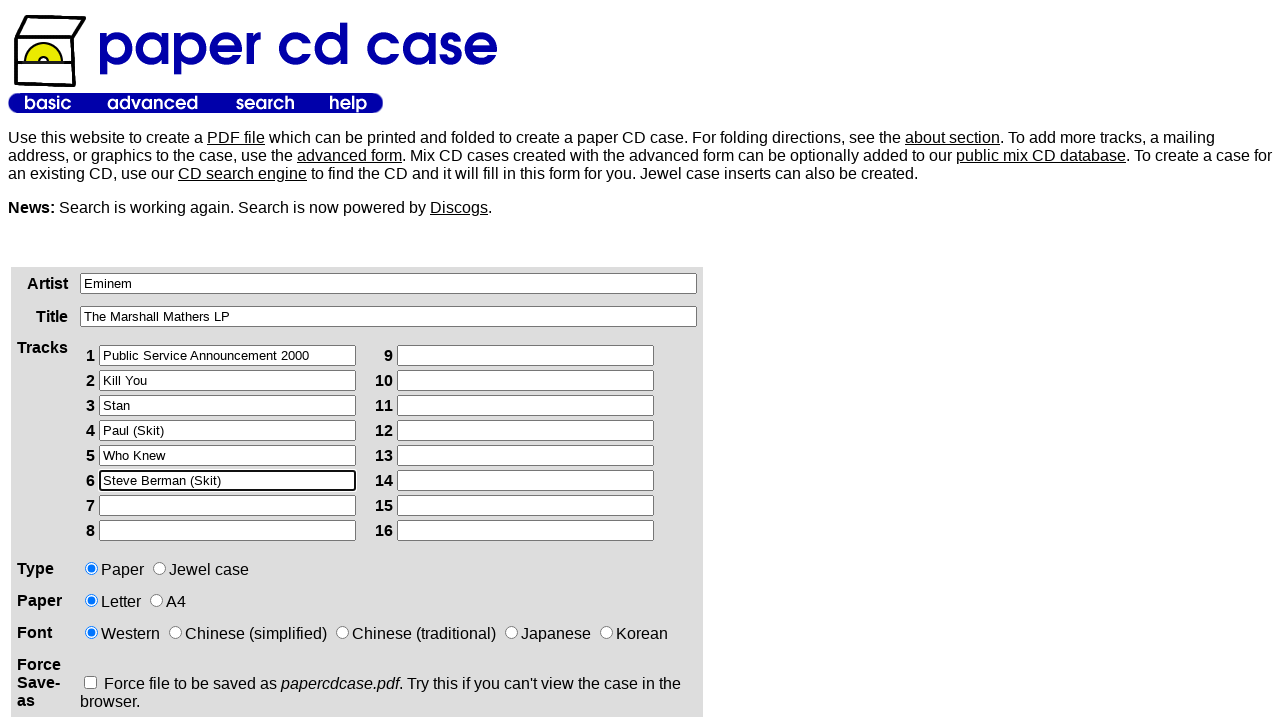

Filled track 7 with 'The Way I Am' on xpath=/html/body/table[2]/tbody/tr/td[1]/div/form/table/tbody/tr[3]/td[2]/table/
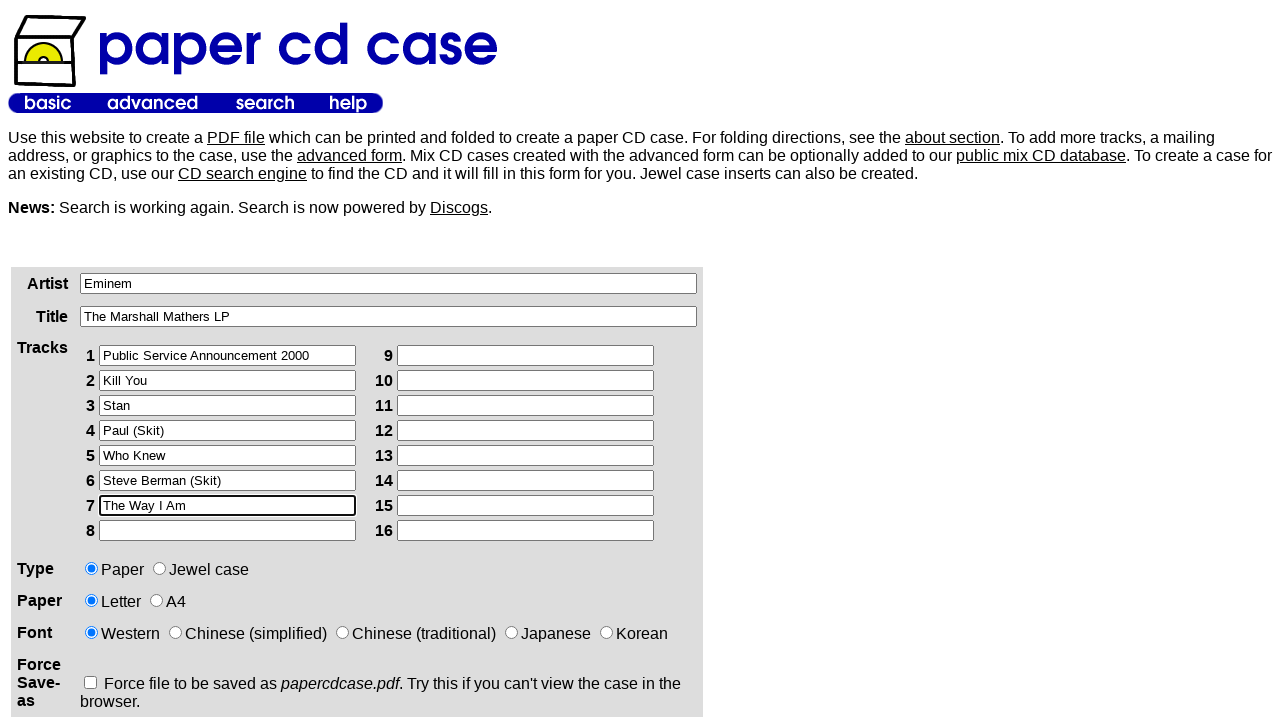

Filled track 8 with 'The Real Slim Shady' on xpath=/html/body/table[2]/tbody/tr/td[1]/div/form/table/tbody/tr[3]/td[2]/table/
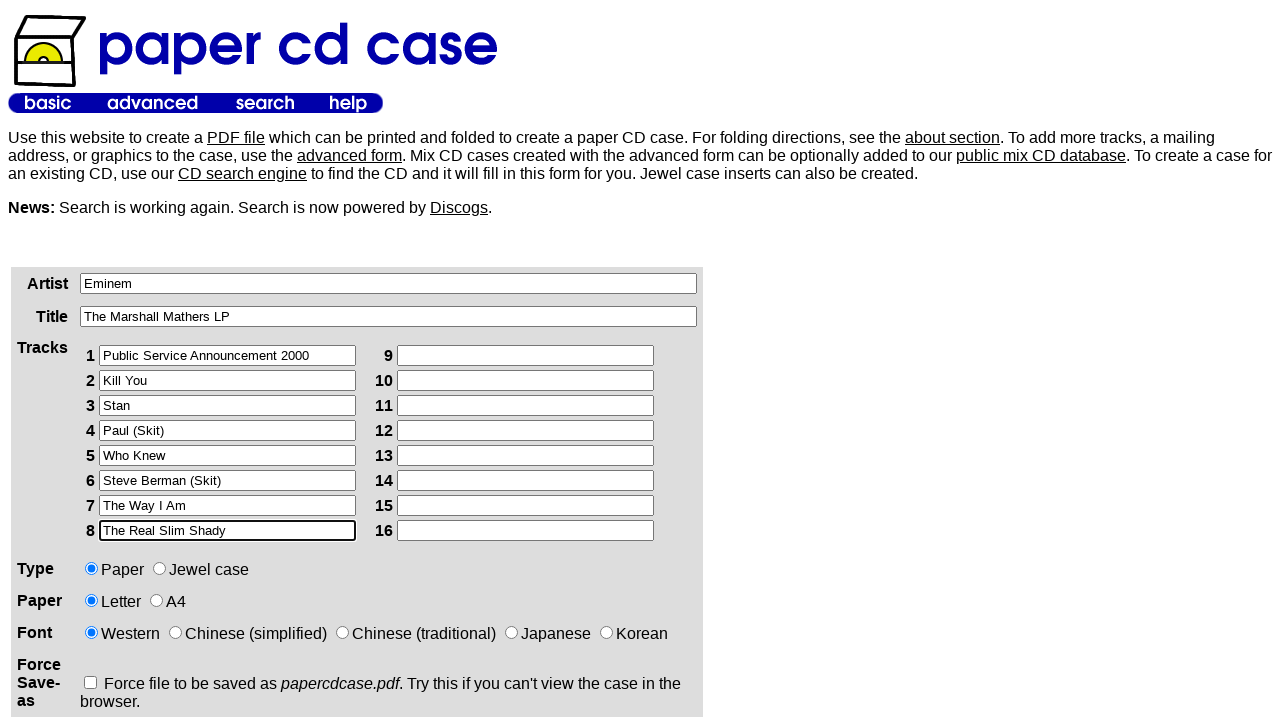

Filled track 9 with 'Remember Me?' on xpath=/html/body/table[2]/tbody/tr/td[1]/div/form/table/tbody/tr[3]/td[2]/table/
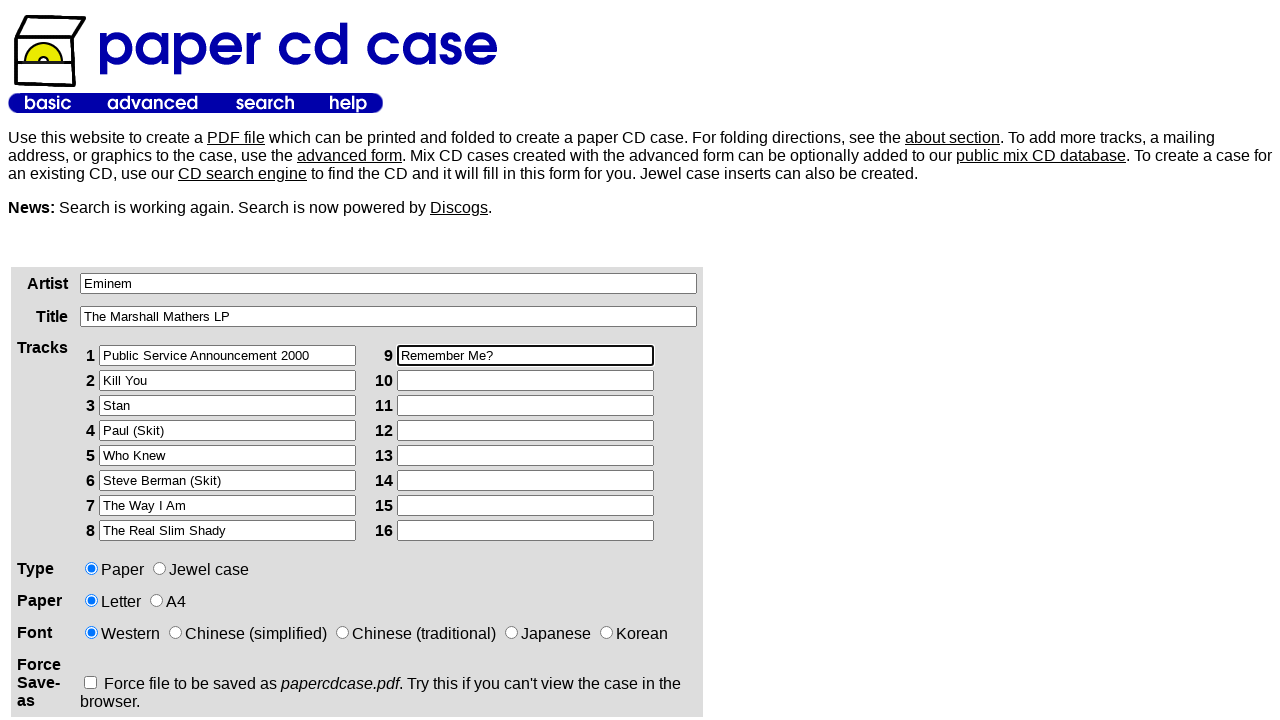

Filled track 10 with 'I'm Back' on xpath=/html/body/table[2]/tbody/tr/td[1]/div/form/table/tbody/tr[3]/td[2]/table/
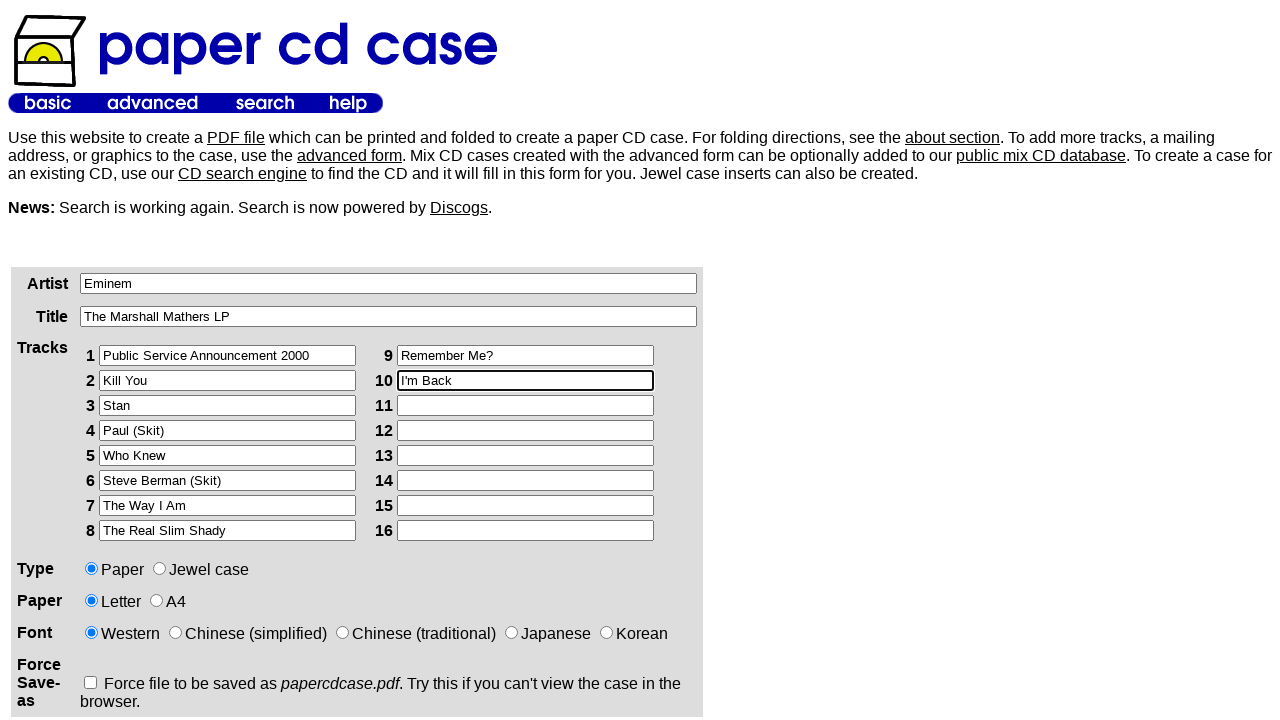

Filled track 11 with 'Marshall Mathers' on xpath=/html/body/table[2]/tbody/tr/td[1]/div/form/table/tbody/tr[3]/td[2]/table/
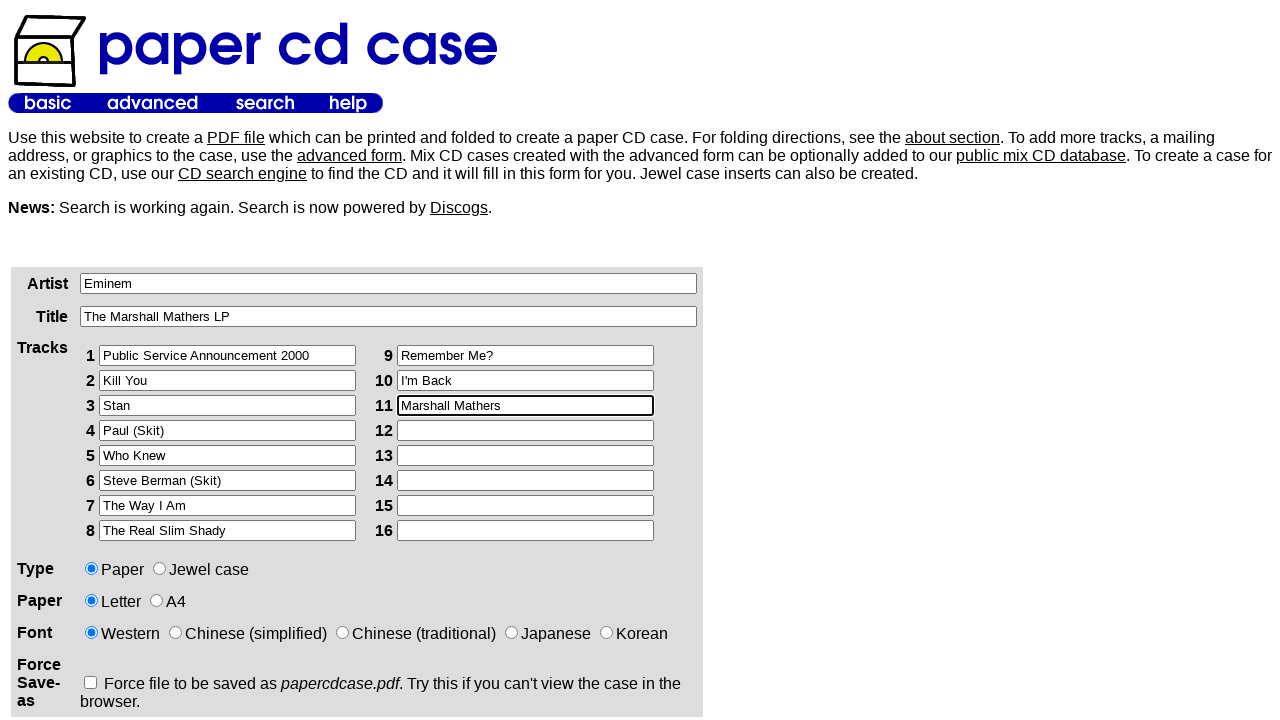

Filled track 12 with 'Ken Kaniff (Skit)' on xpath=/html/body/table[2]/tbody/tr/td[1]/div/form/table/tbody/tr[3]/td[2]/table/
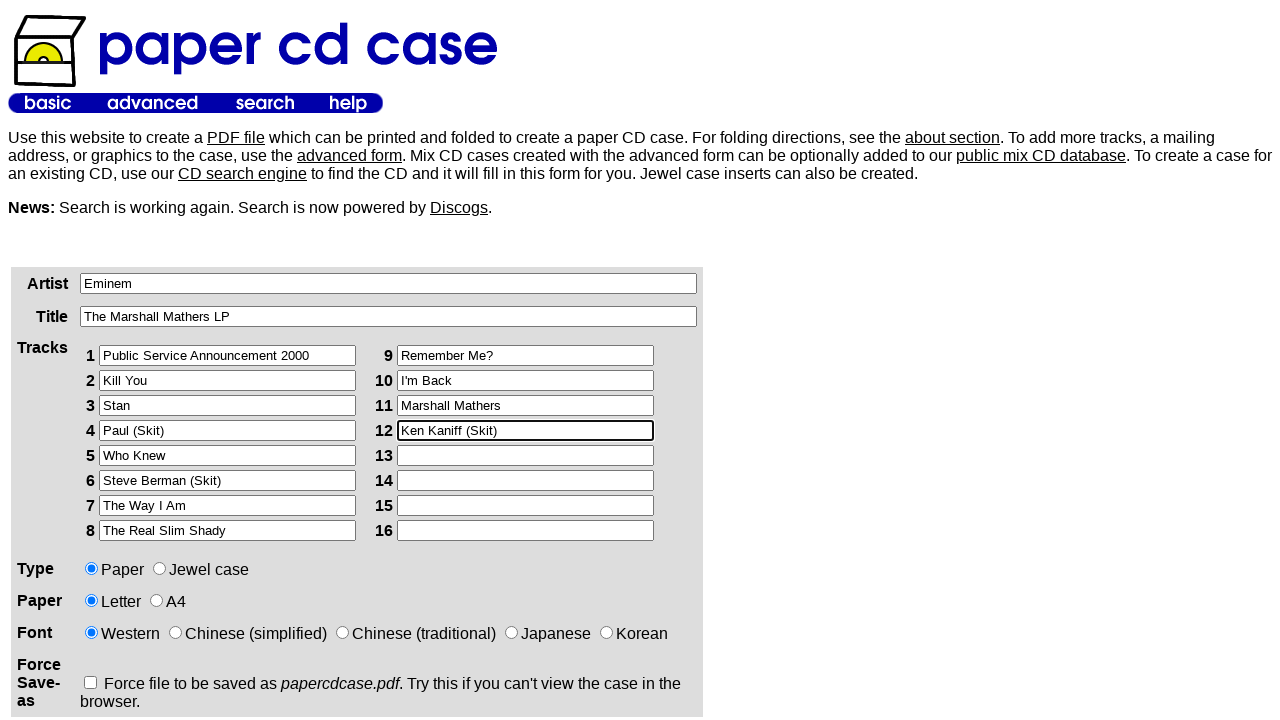

Filled track 13 with 'Drug Ballad' on xpath=/html/body/table[2]/tbody/tr/td[1]/div/form/table/tbody/tr[3]/td[2]/table/
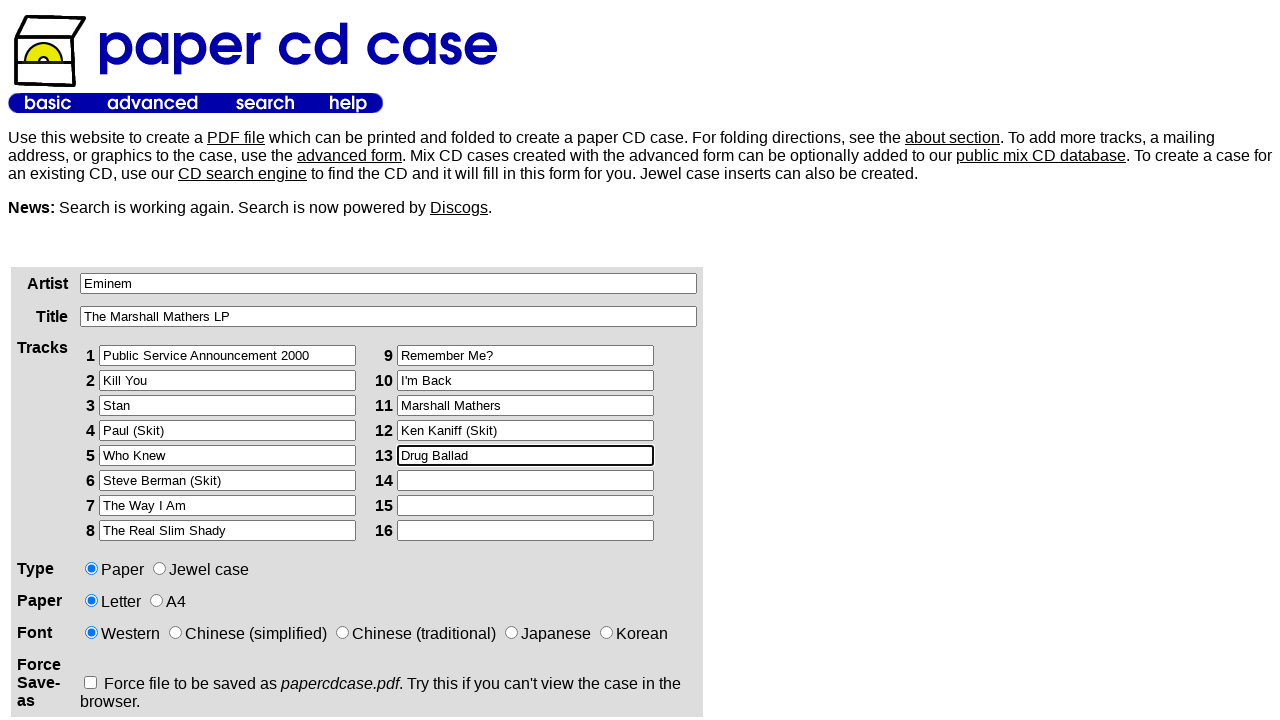

Filled track 14 with 'Amityville' on xpath=/html/body/table[2]/tbody/tr/td[1]/div/form/table/tbody/tr[3]/td[2]/table/
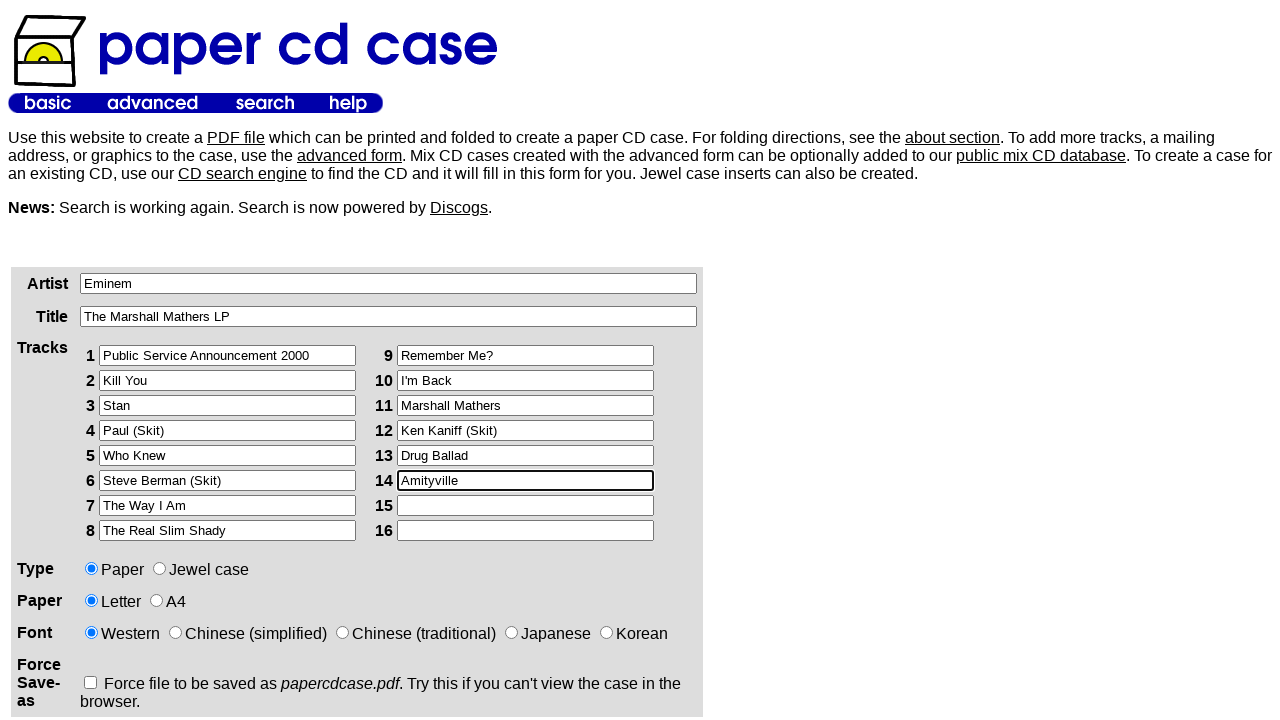

Filled track 15 with 'Bitch Please II' on xpath=/html/body/table[2]/tbody/tr/td[1]/div/form/table/tbody/tr[3]/td[2]/table/
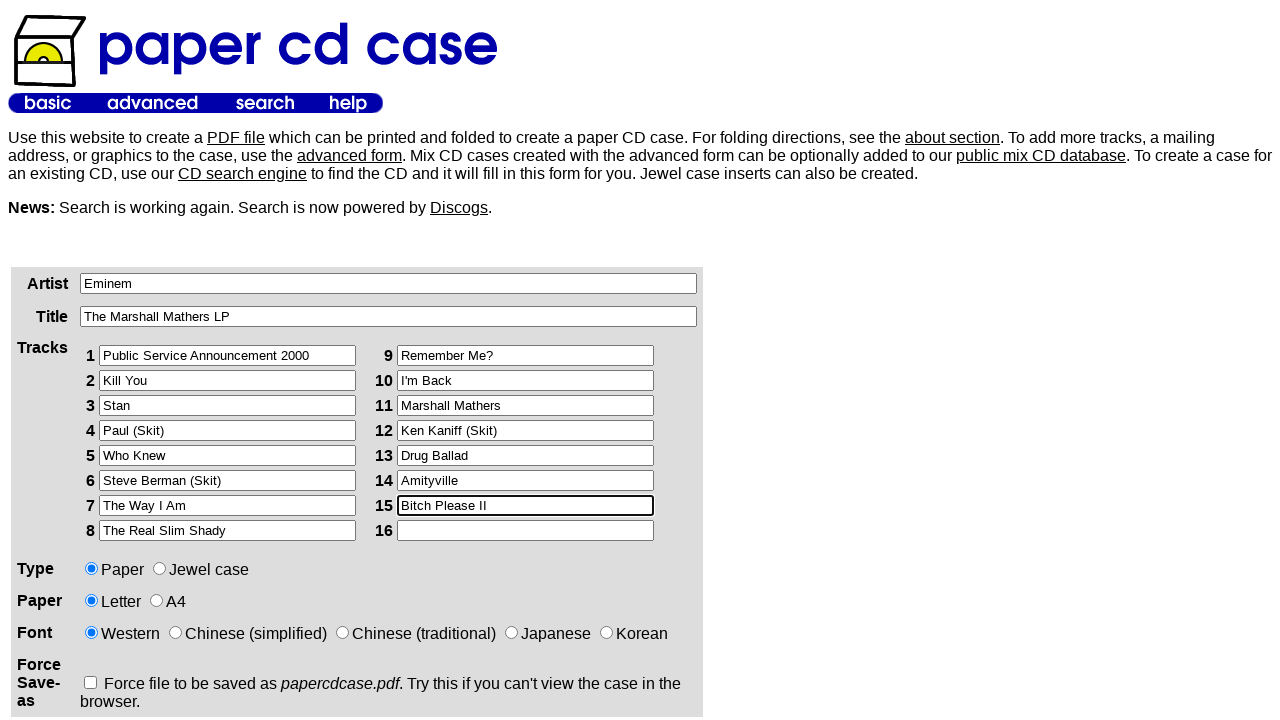

Selected jewel case option at (160, 568) on xpath=/html/body/table[2]/tbody/tr/td[1]/div/form/table/tbody/tr[4]/td[2]/input[
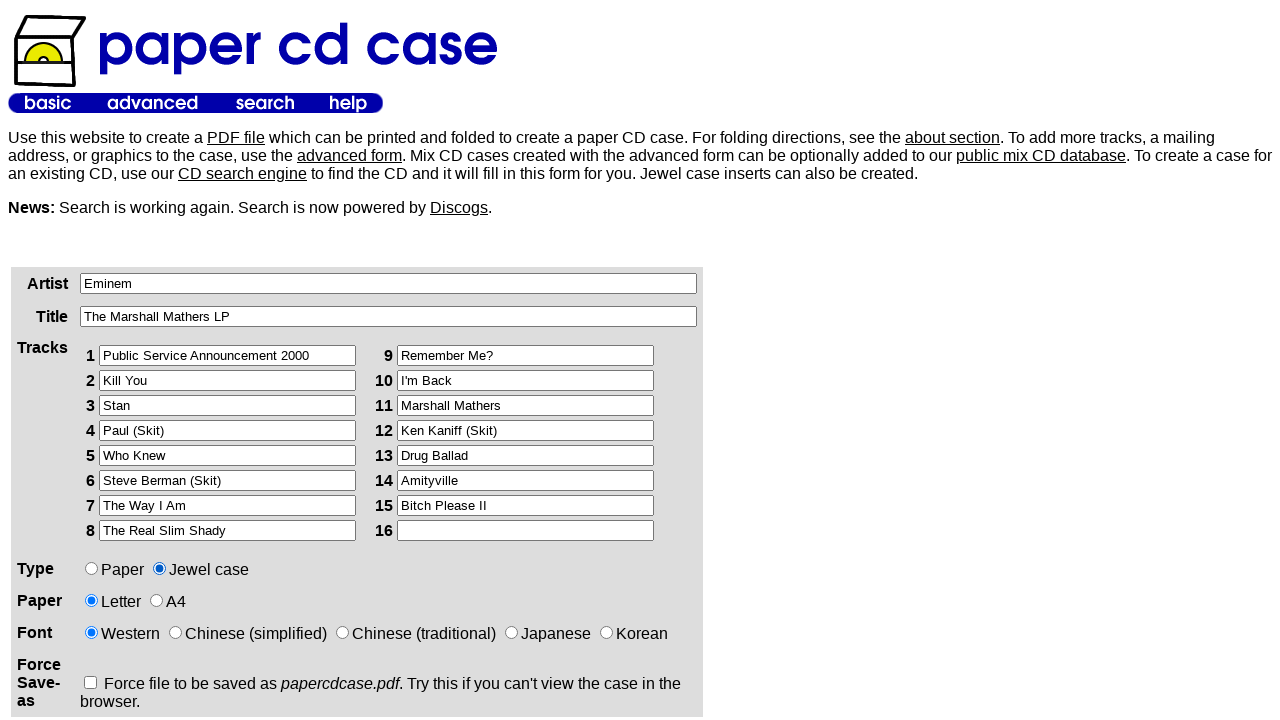

Selected A4 paper size option at (156, 600) on xpath=/html/body/table[2]/tbody/tr/td[1]/div/form/table/tbody/tr[5]/td[2]/input[
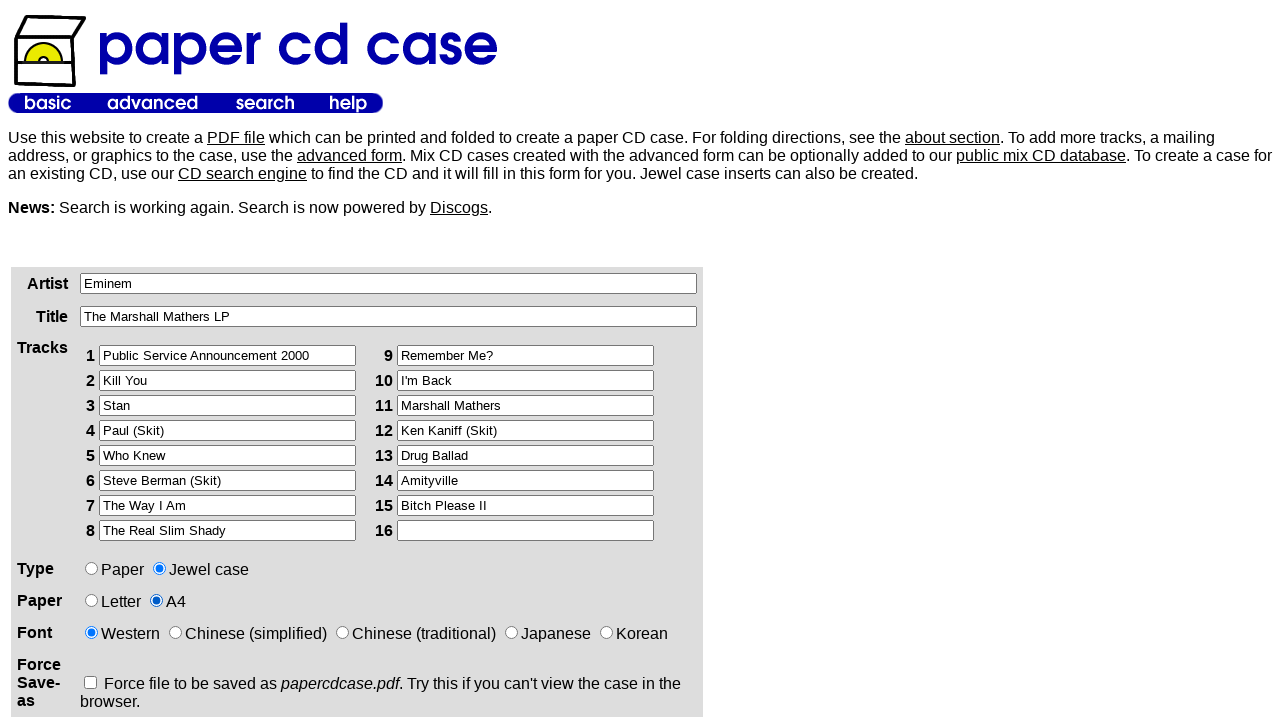

Submitted CD case cover form at (125, 360) on xpath=/html/body/table[2]/tbody/tr/td[1]/div/form/p/input
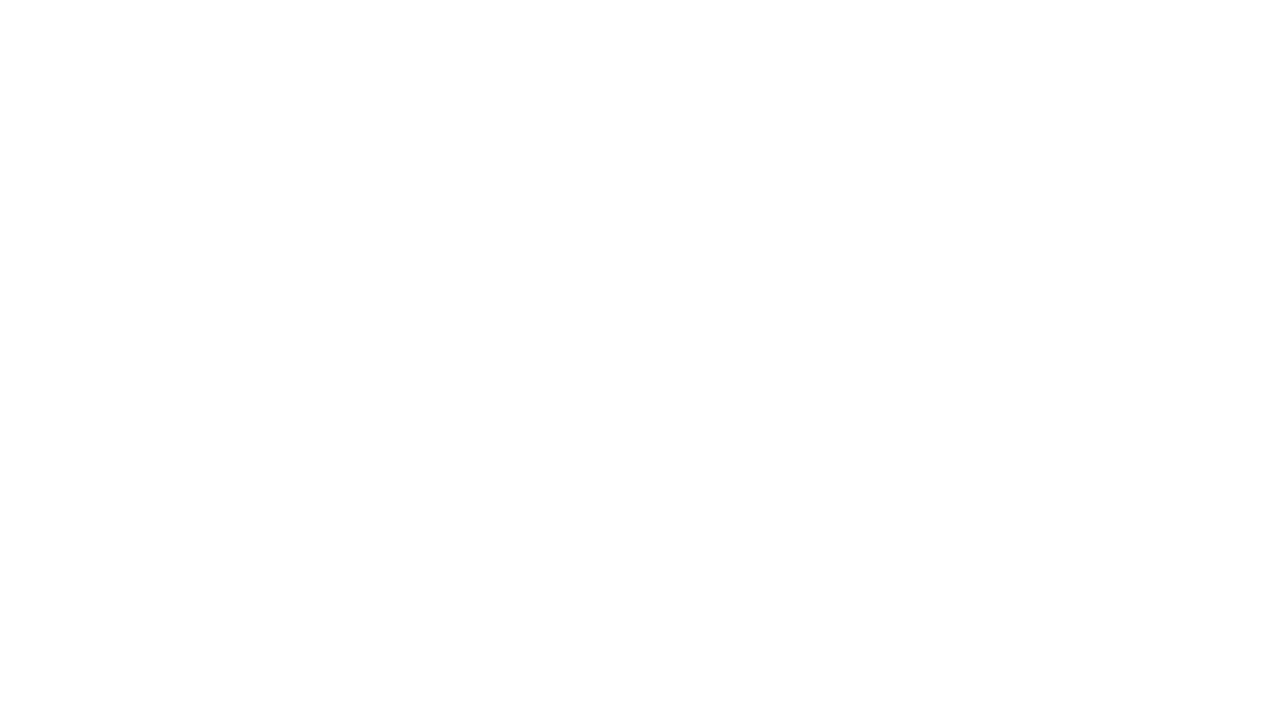

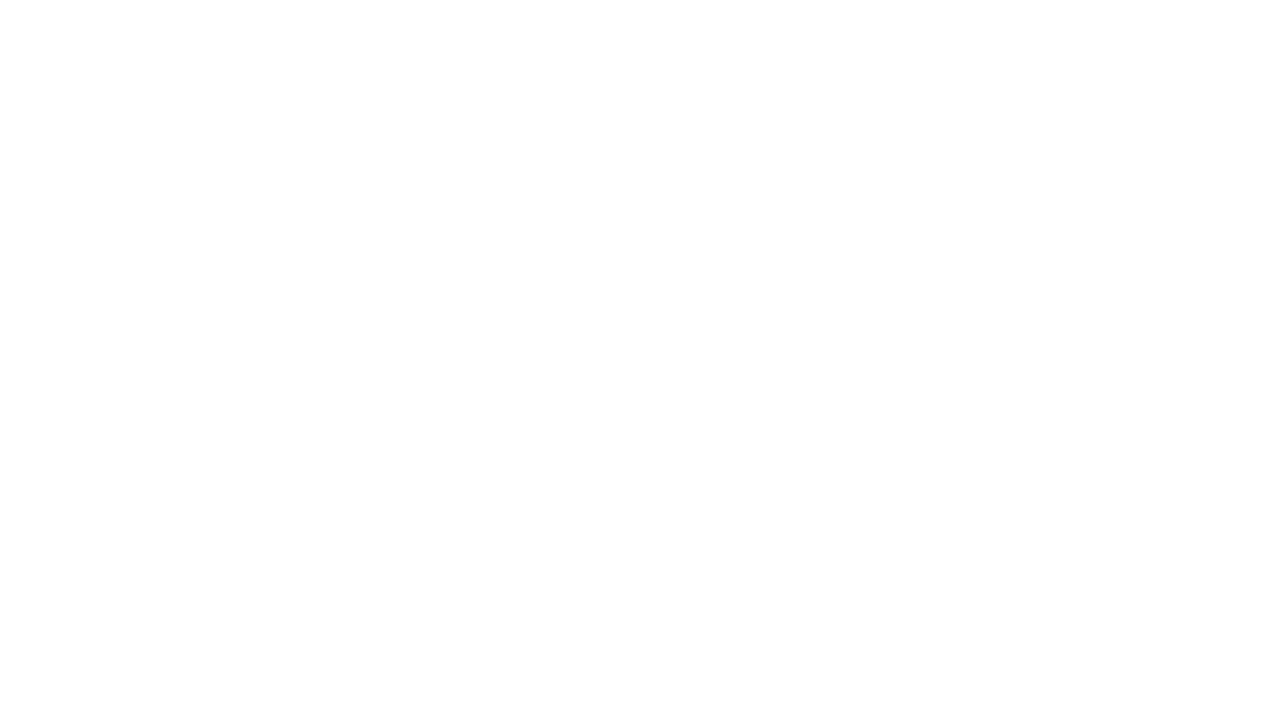